Performs a mouse hover action at specific coordinates on the Actitime homepage

Starting URL: https://www.actitime.com/

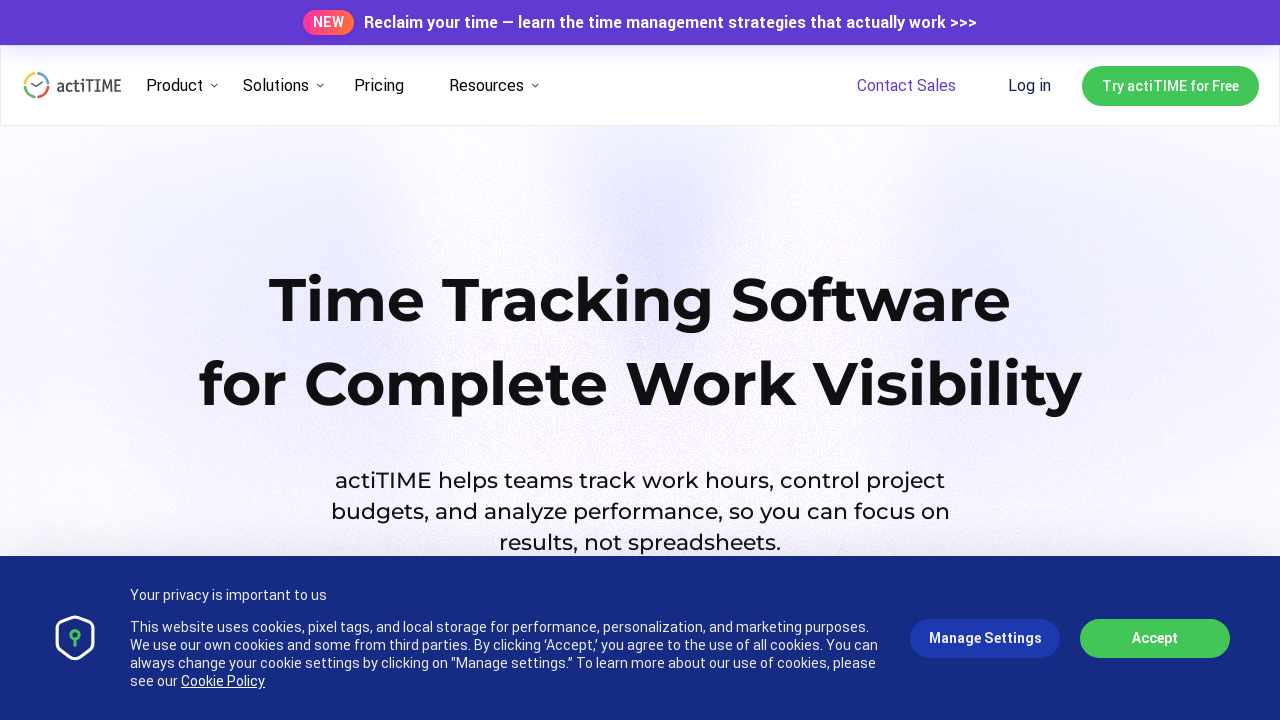

Navigated to Actitime homepage
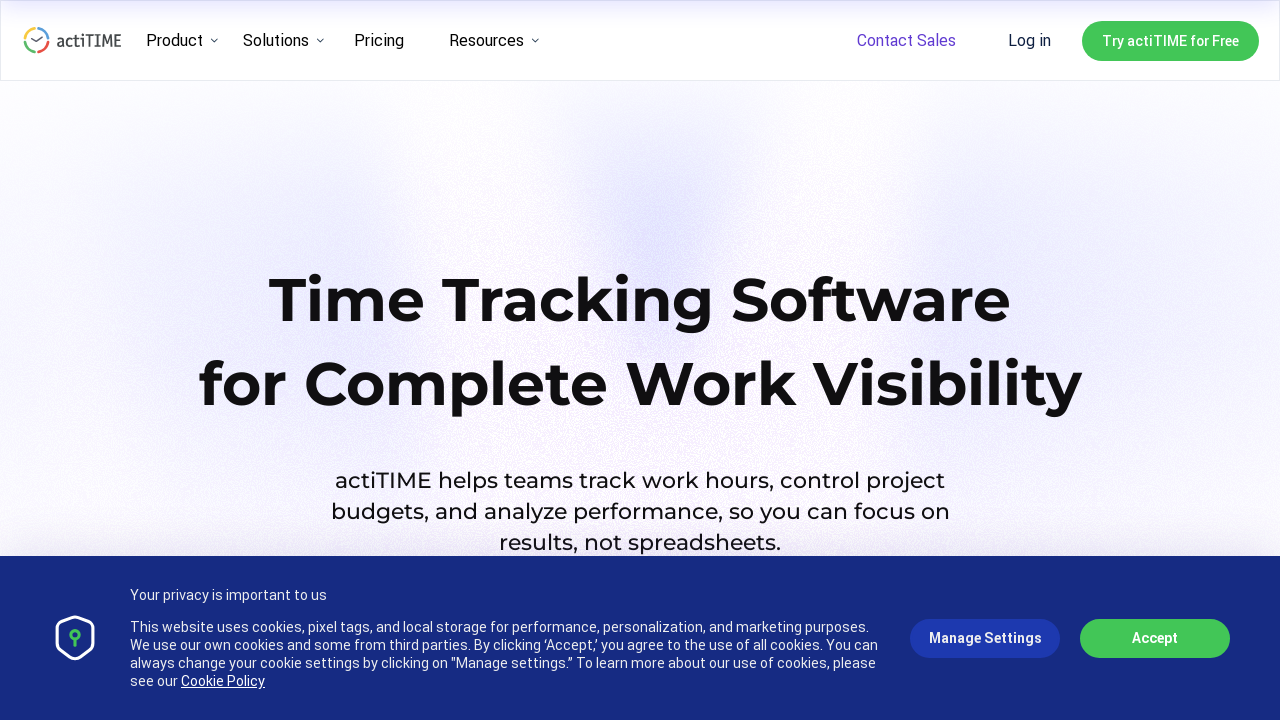

Performed mouse hover at coordinates (1196, 26) on the Actitime homepage at (1196, 26)
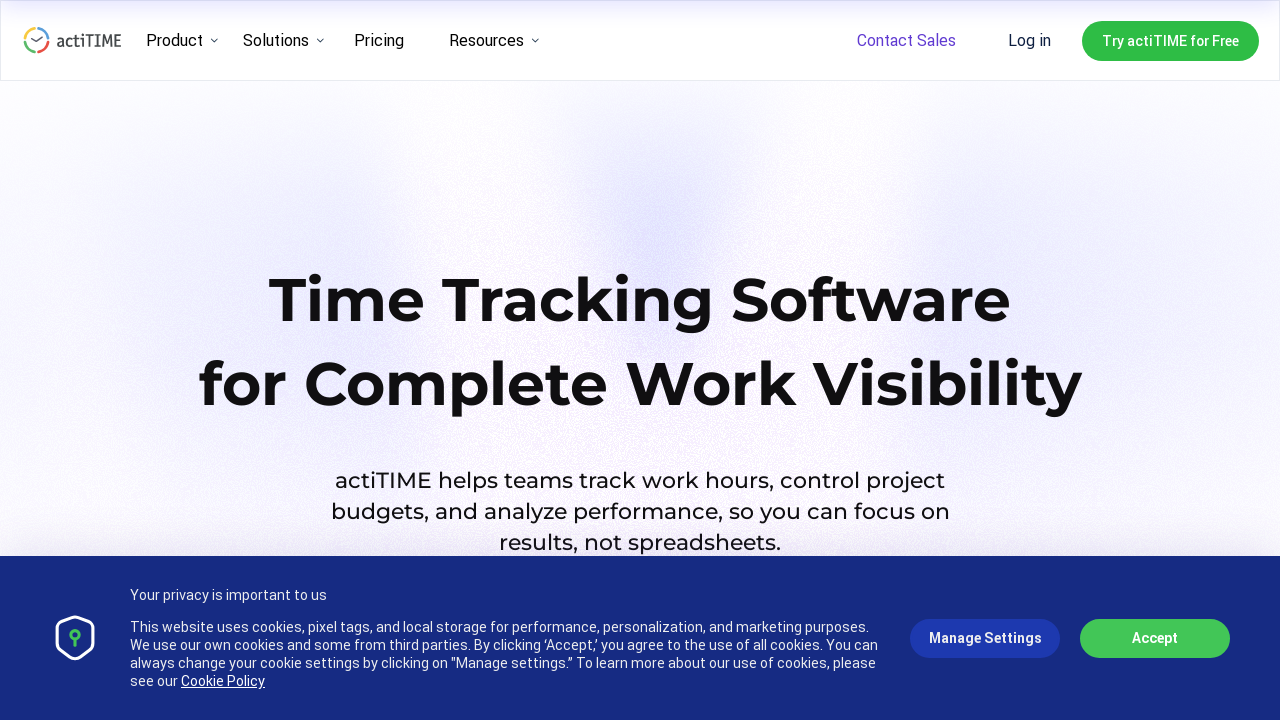

Waited 4 seconds to observe the hover effect
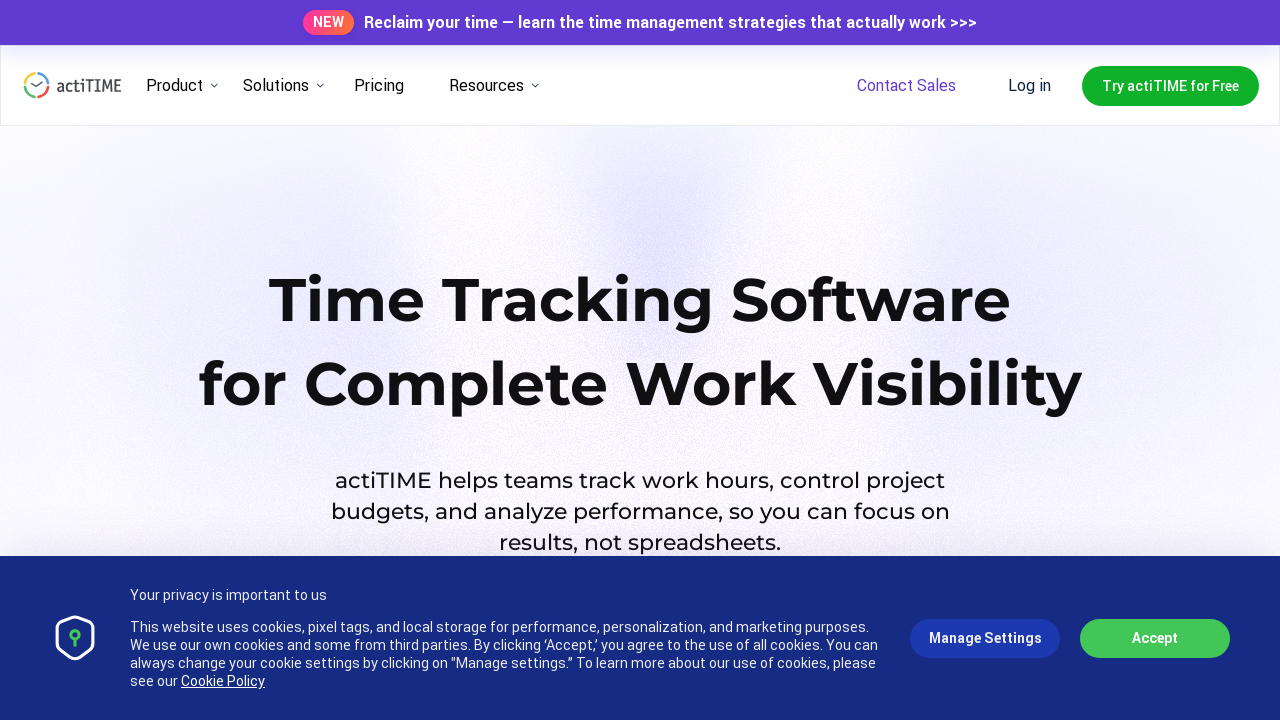

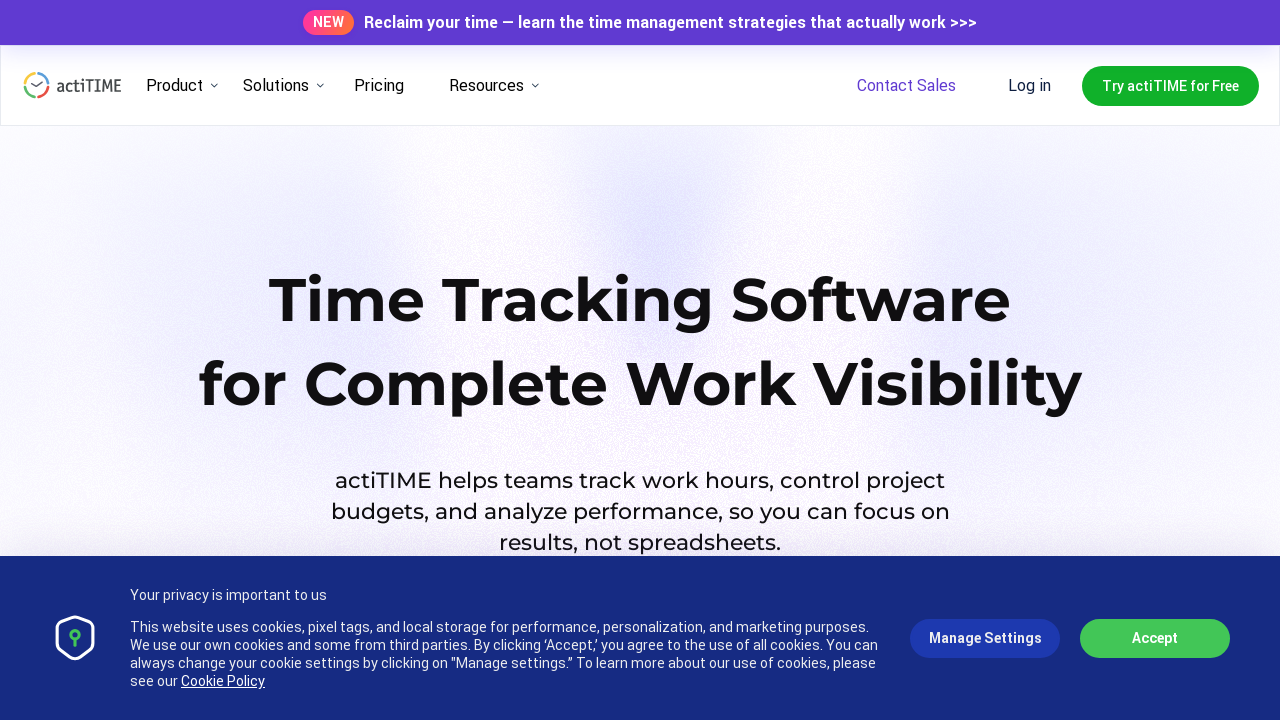